Tests radio button functionality by clicking through all radio buttons on the automation practice page

Starting URL: https://www.rahulshettyacademy.com/AutomationPractice/

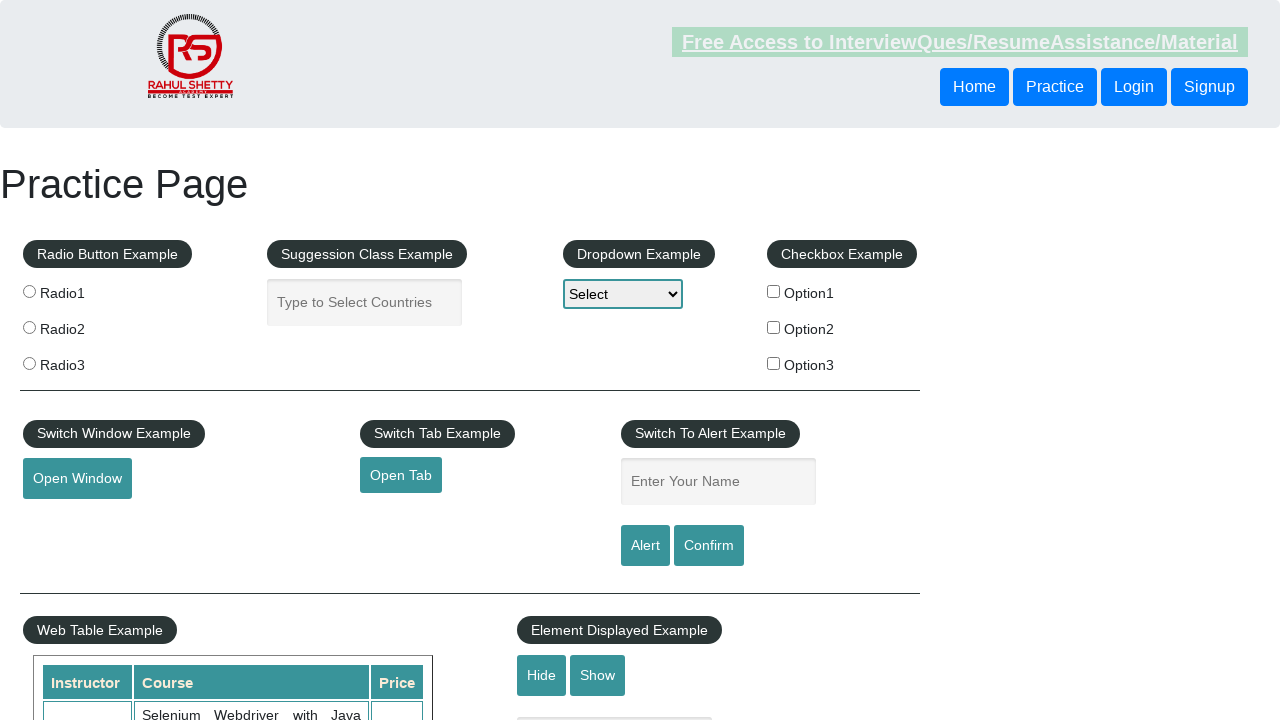

Waited for radio buttons to load on automation practice page
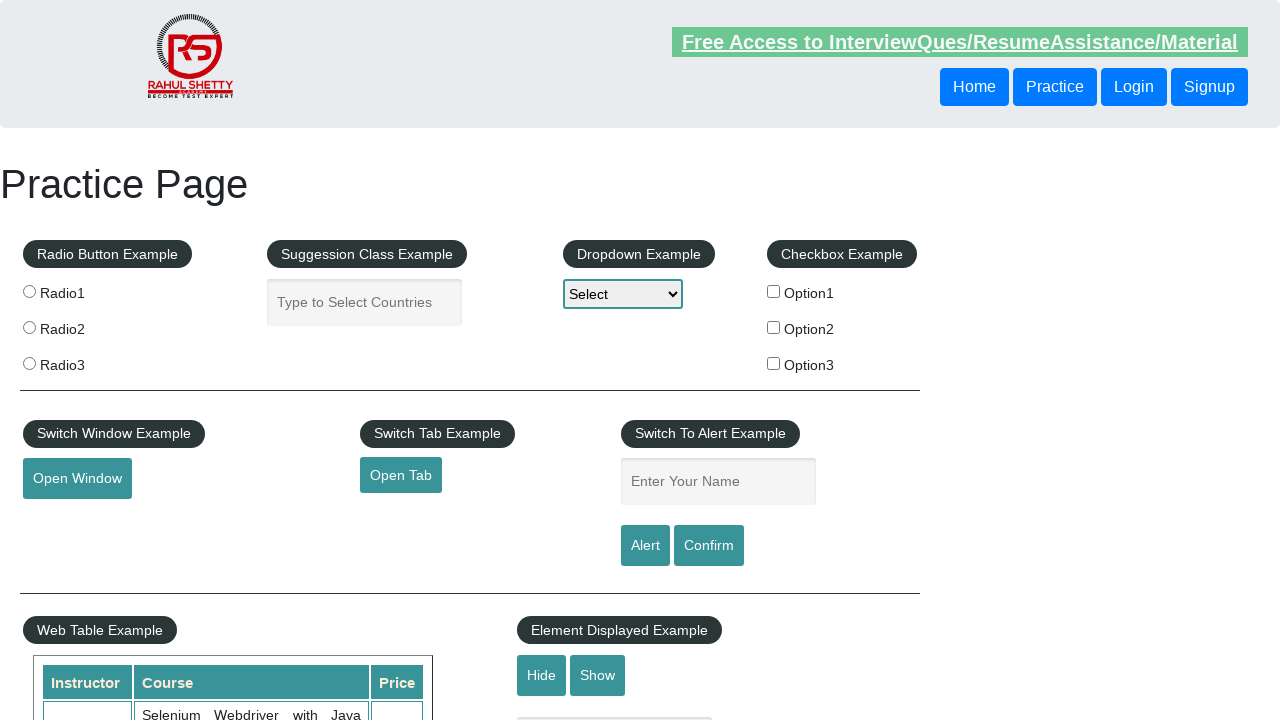

Clicked a radio button at (29, 291) on .radioButton >> nth=0
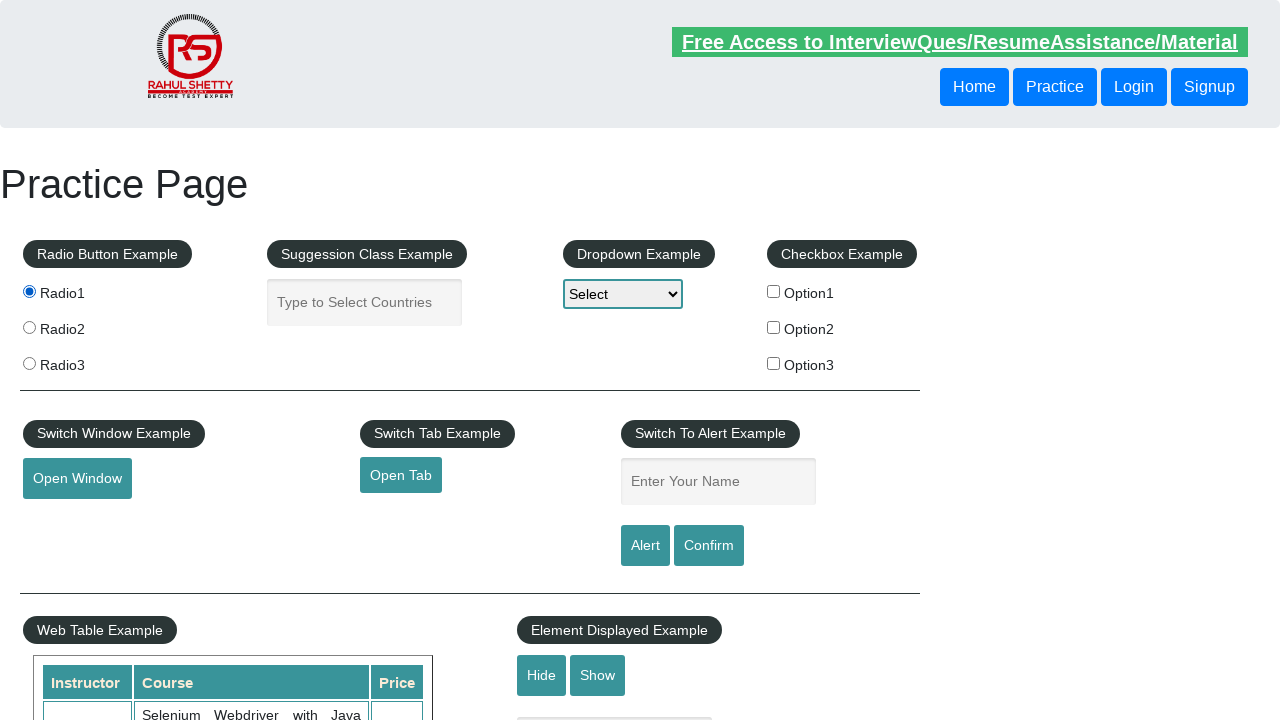

Paused 500ms between radio button clicks
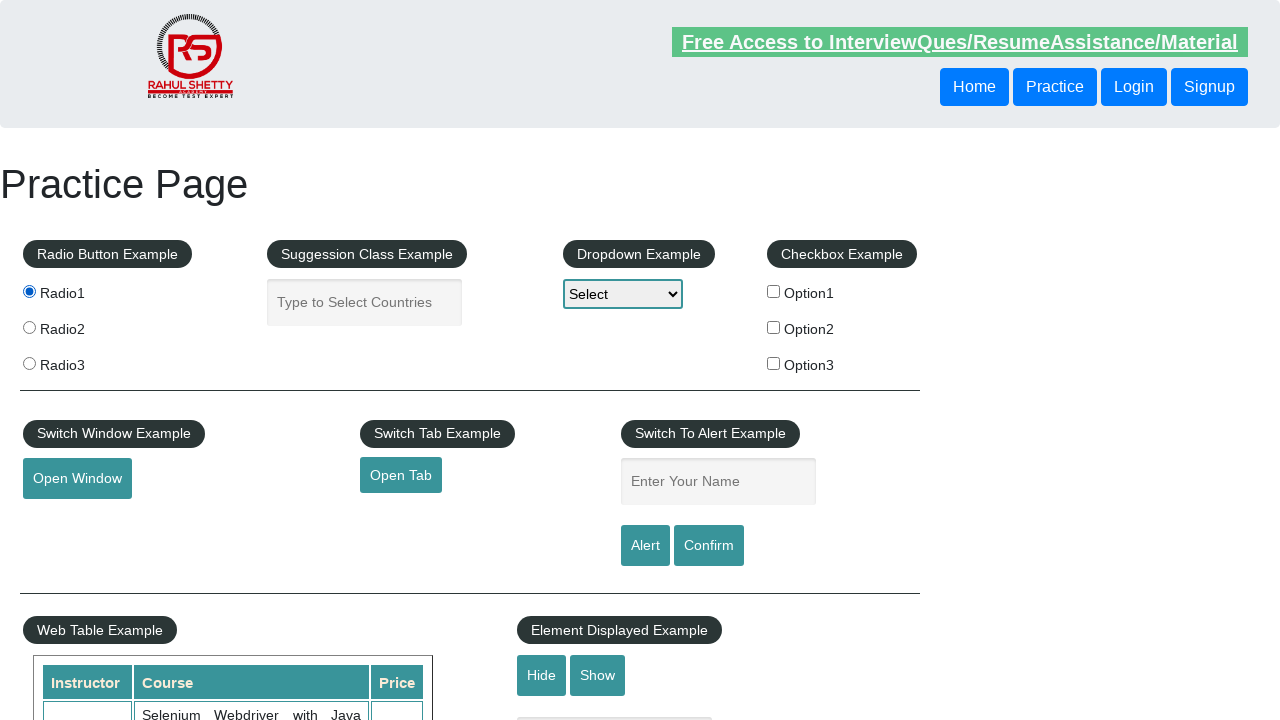

Clicked a radio button at (29, 327) on .radioButton >> nth=1
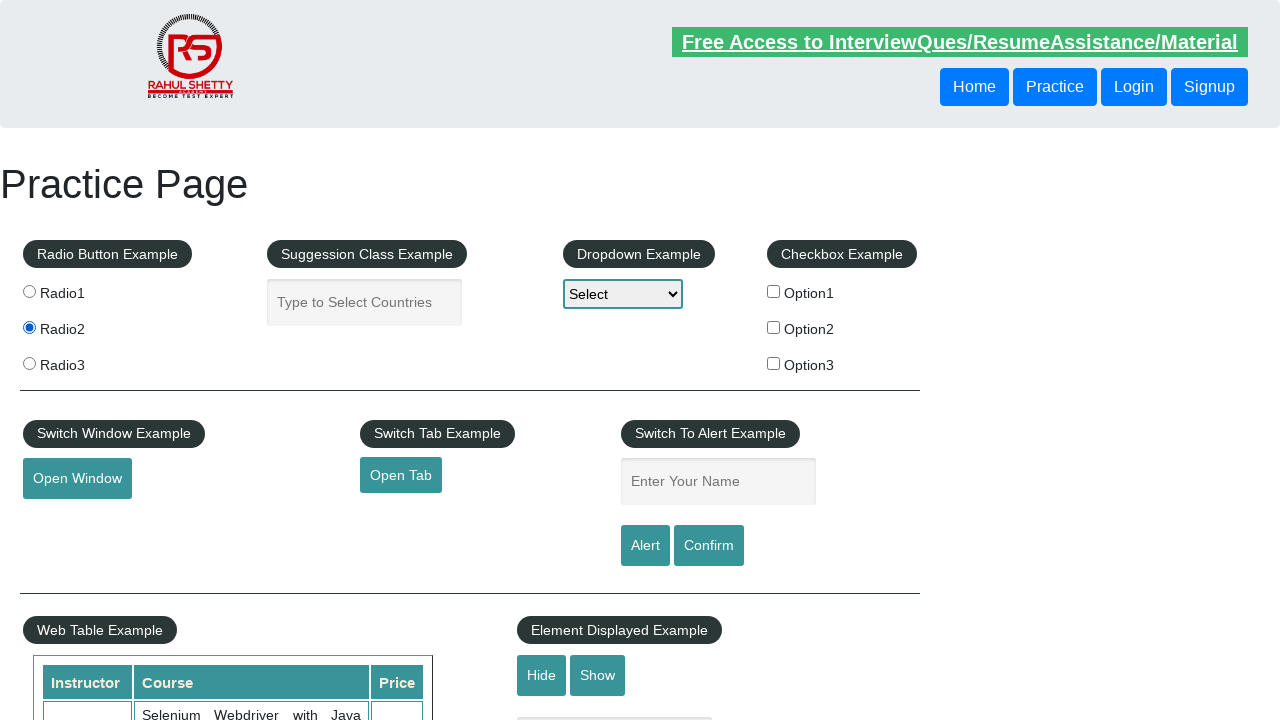

Paused 500ms between radio button clicks
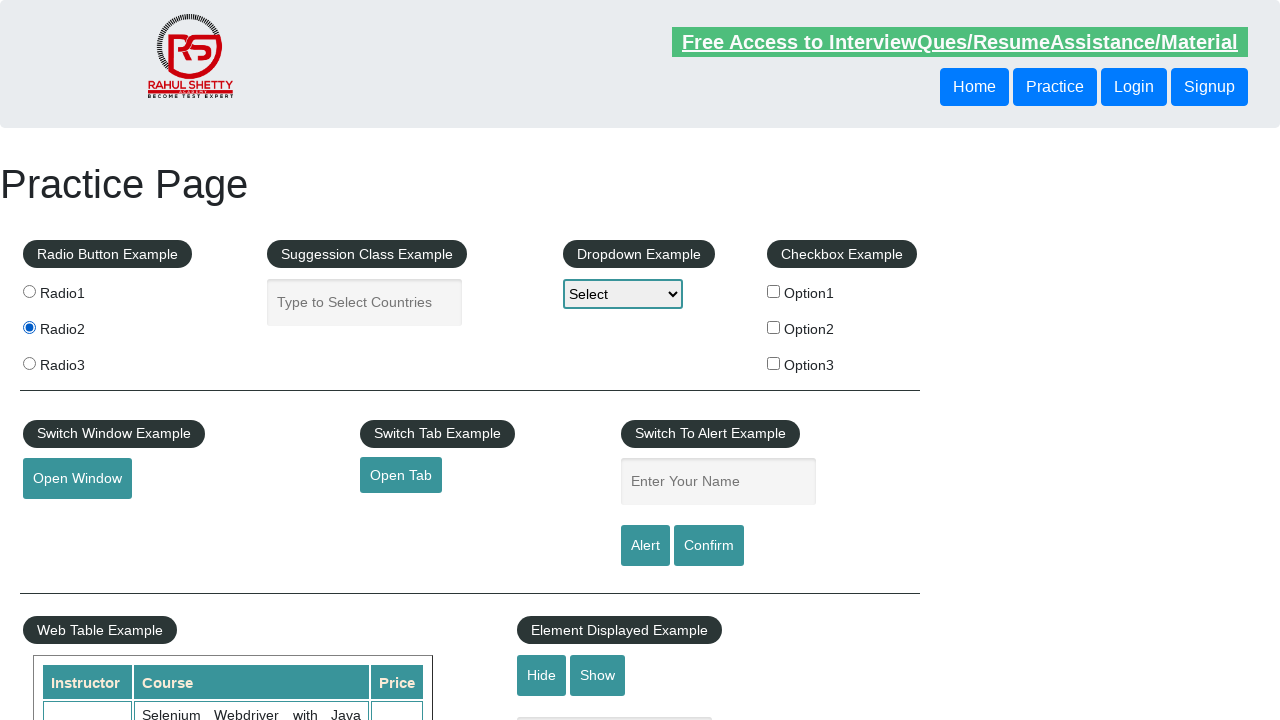

Clicked a radio button at (29, 363) on .radioButton >> nth=2
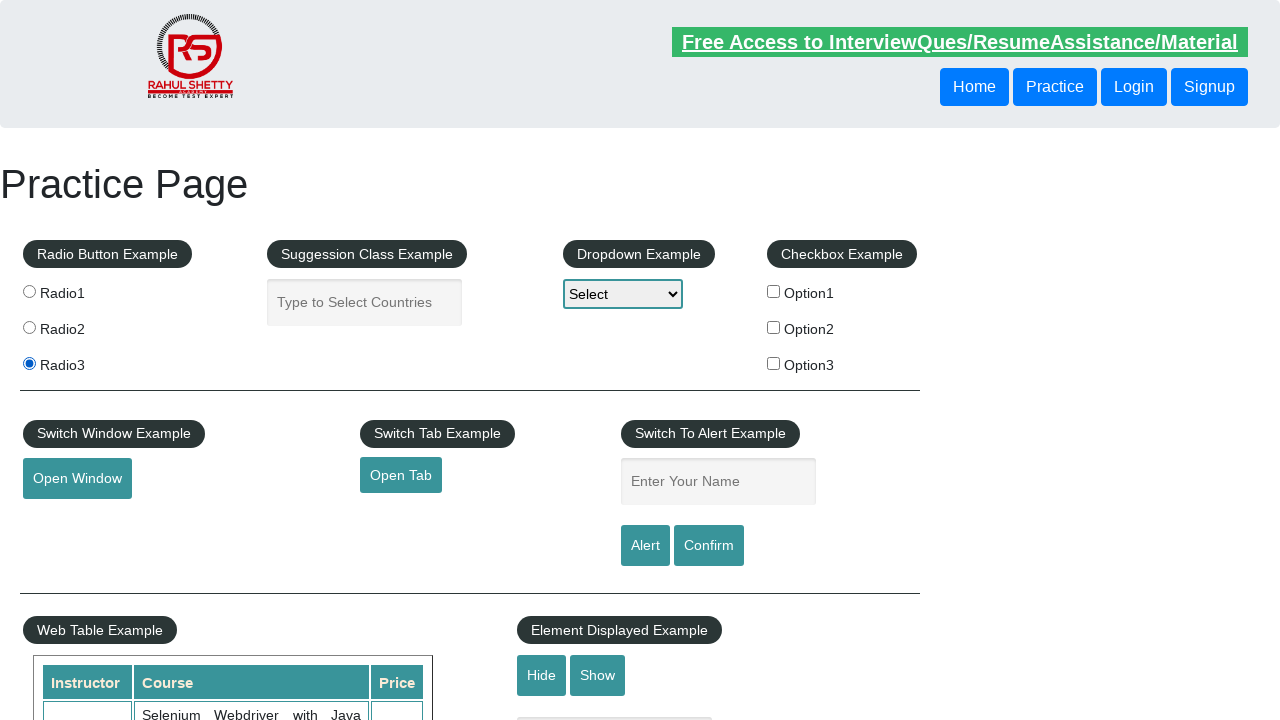

Paused 500ms between radio button clicks
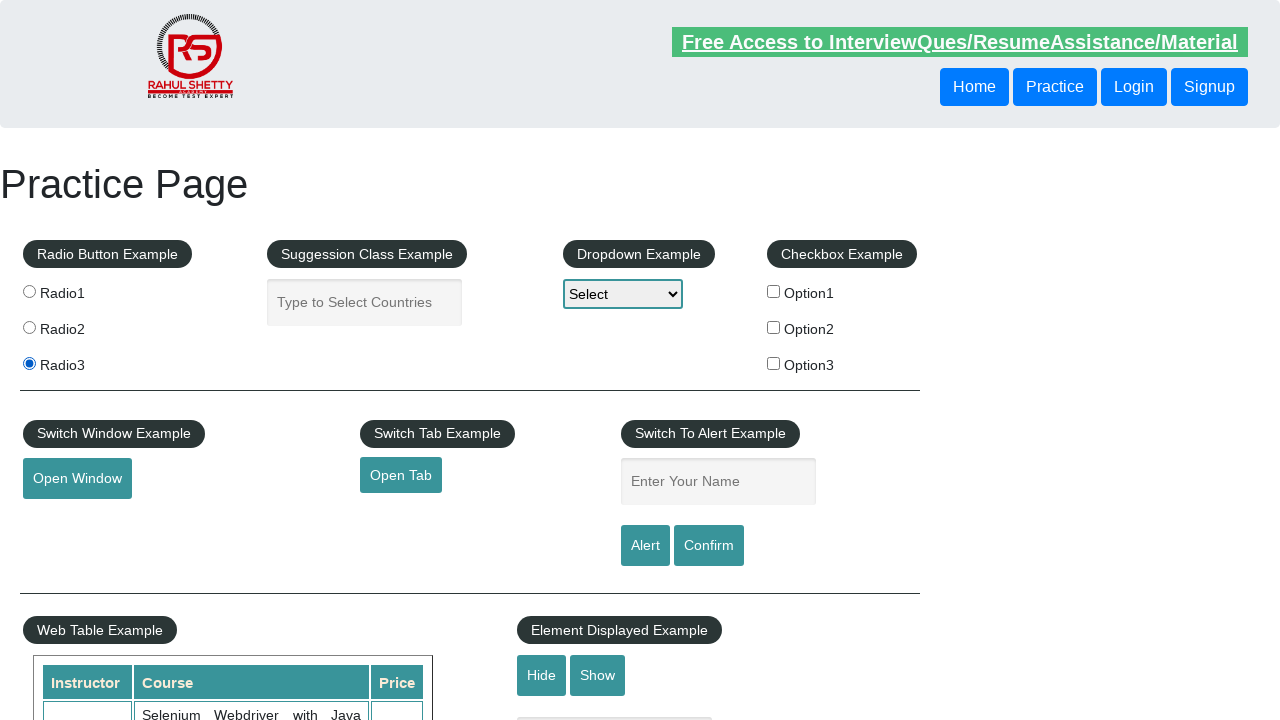

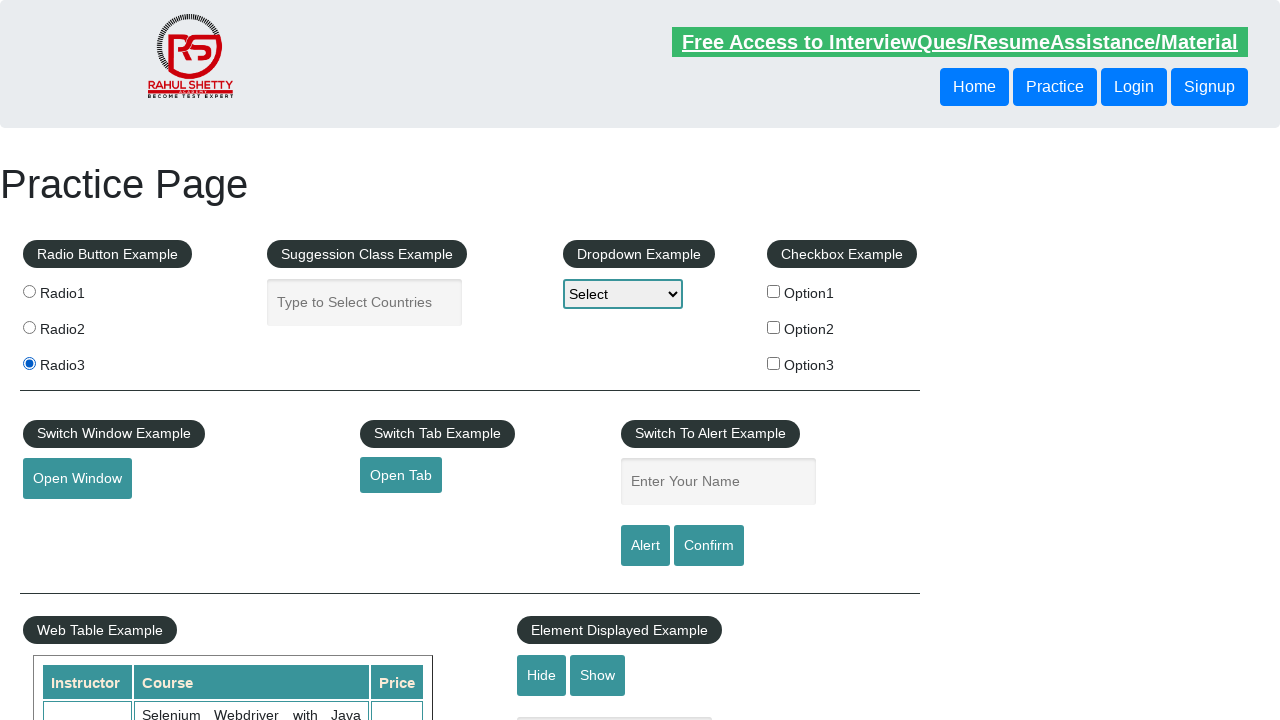